Tests registration button enablement and color change after checking the policy agreement checkbox

Starting URL: https://egov.danang.gov.vn/reg

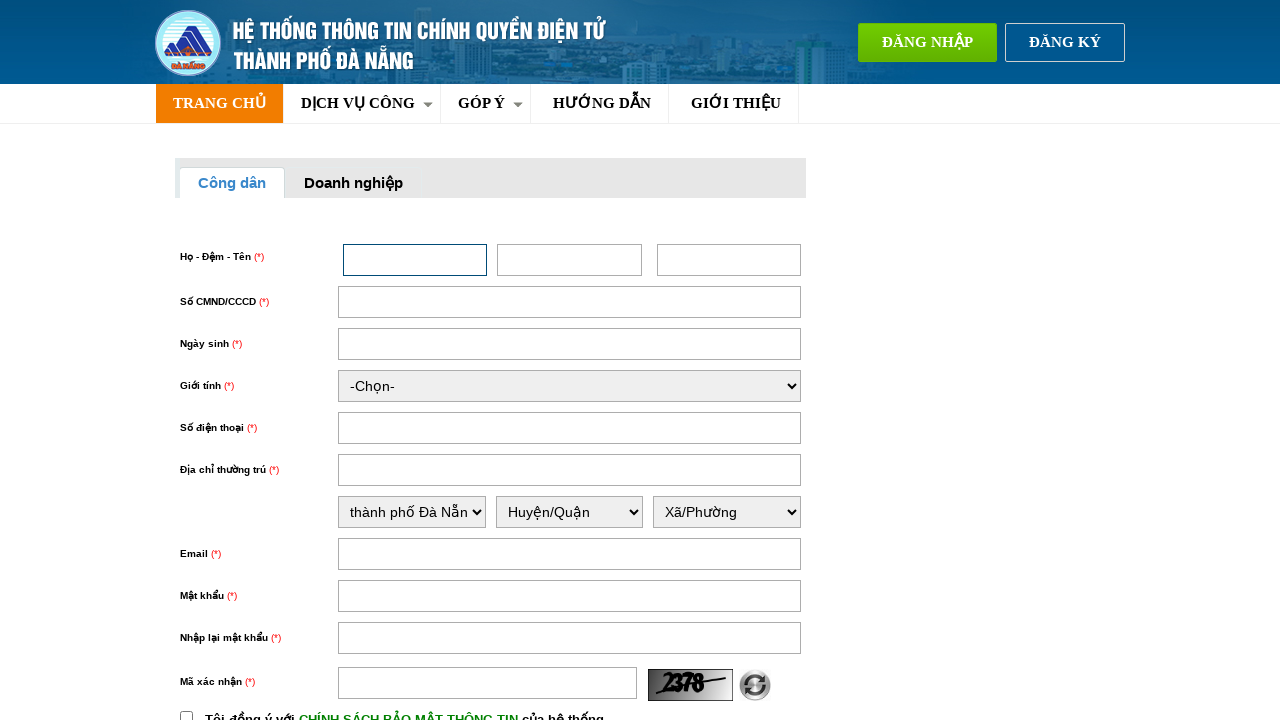

Located register button element
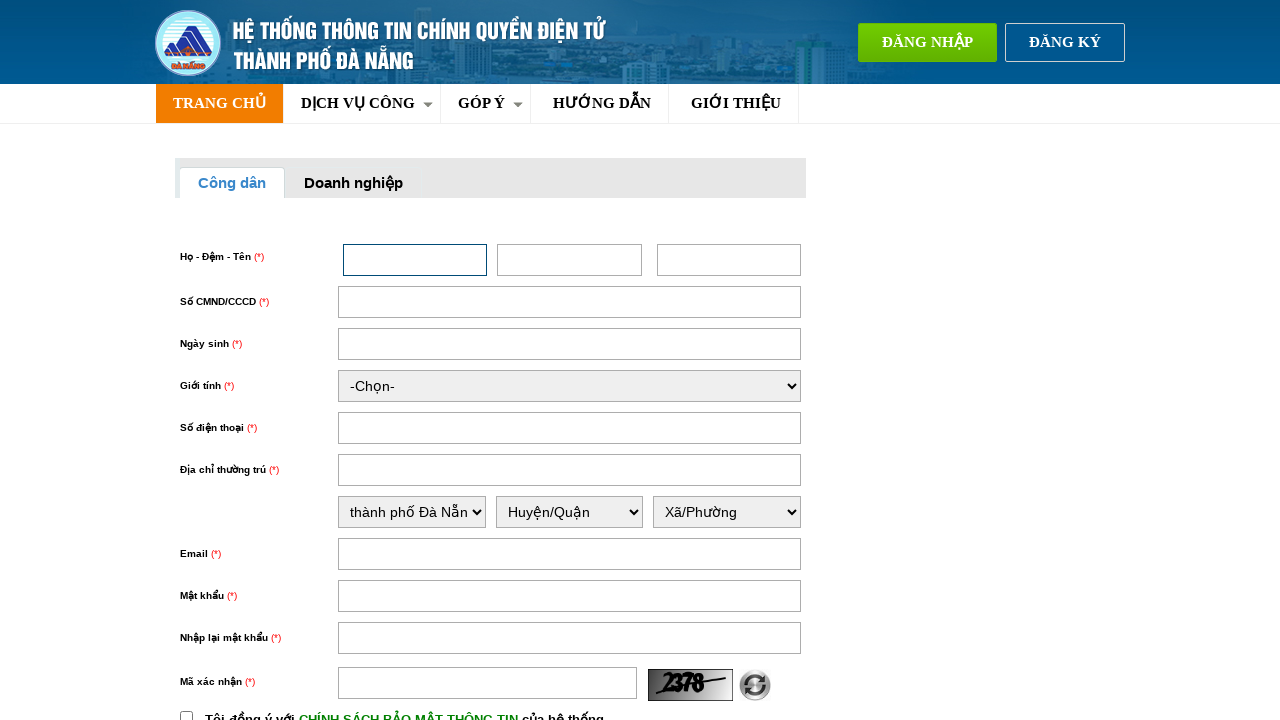

Verified register button is initially disabled
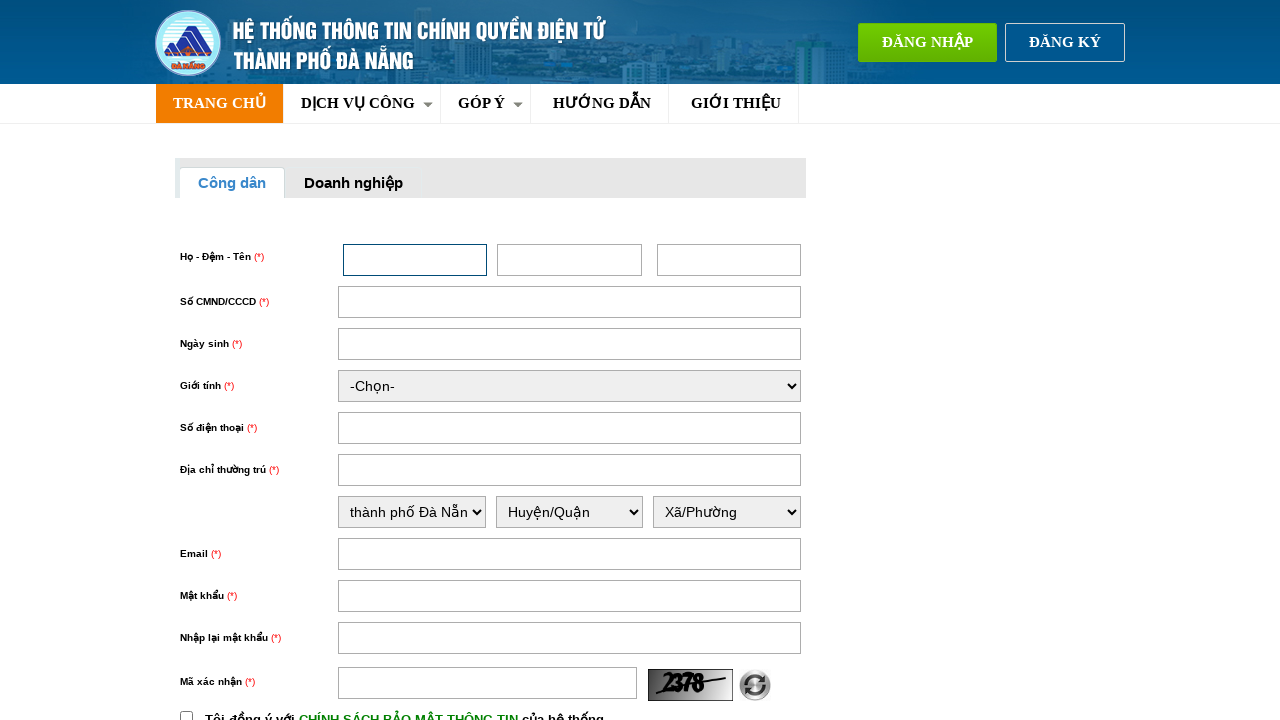

Clicked policy agreement checkbox at (186, 714) on xpath=//input[@name='chinhSach']
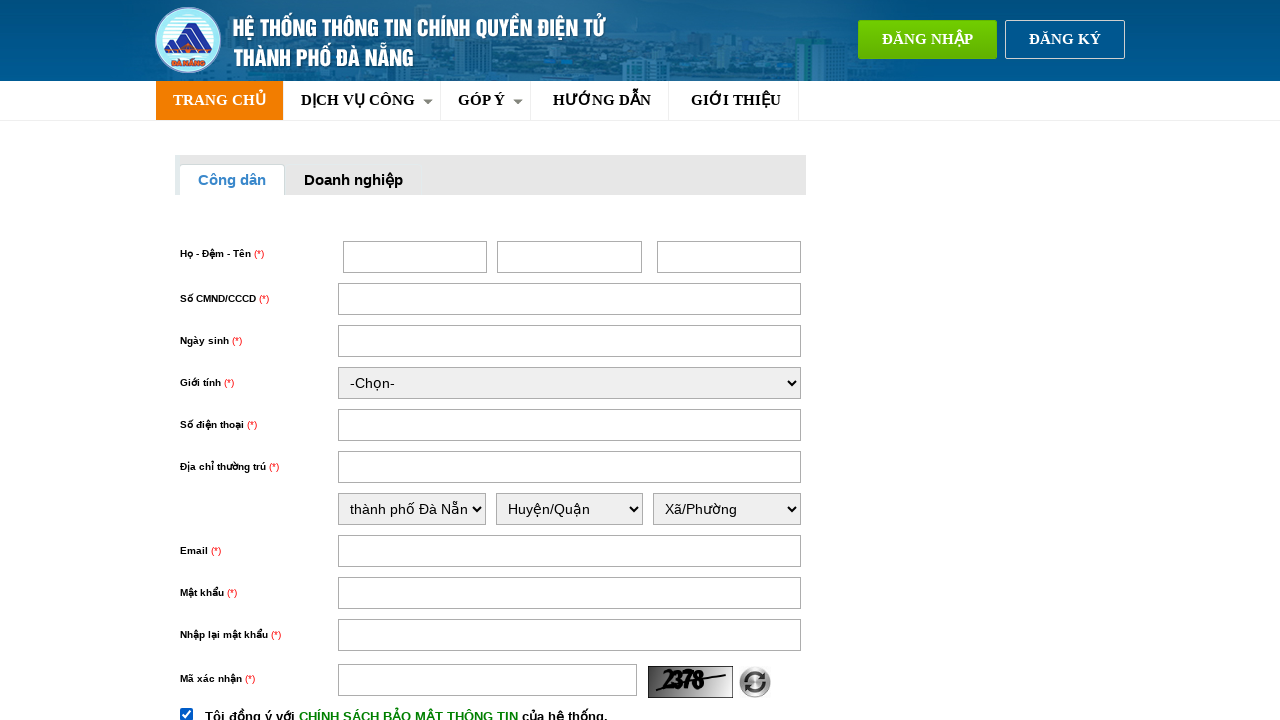

Waited 2 seconds for button state change
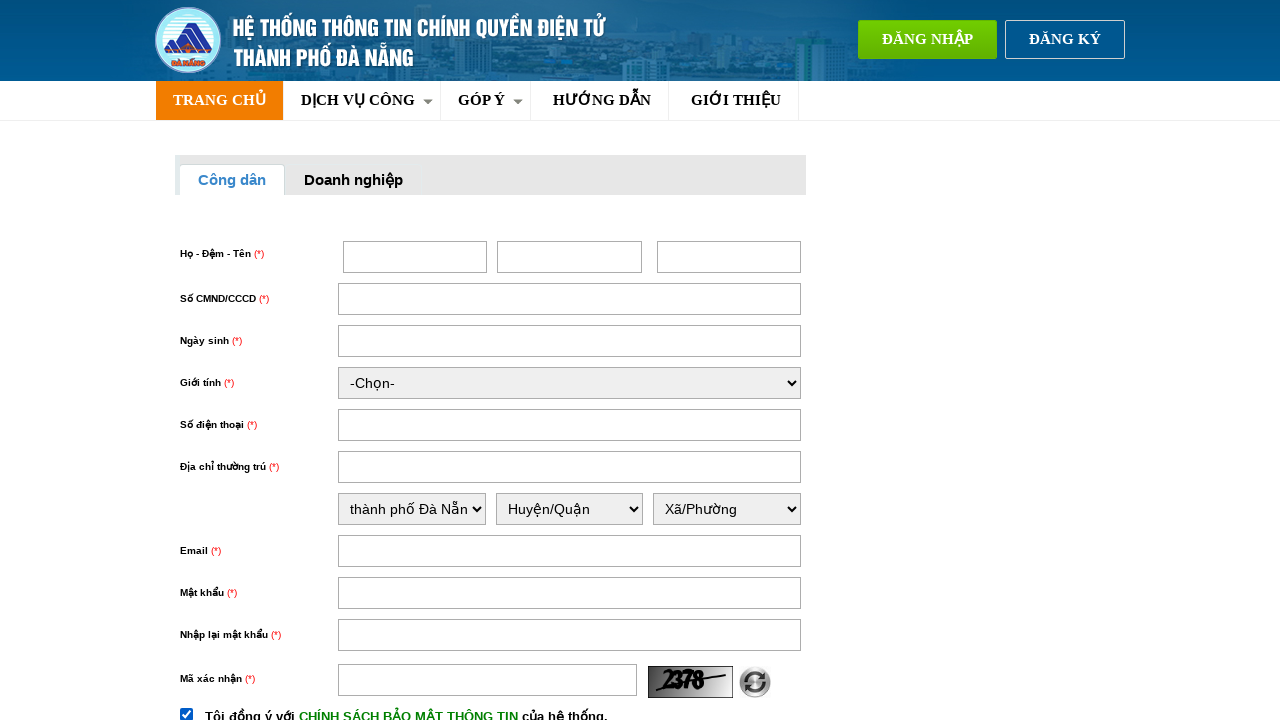

Verified register button is now enabled after policy checkbox checked
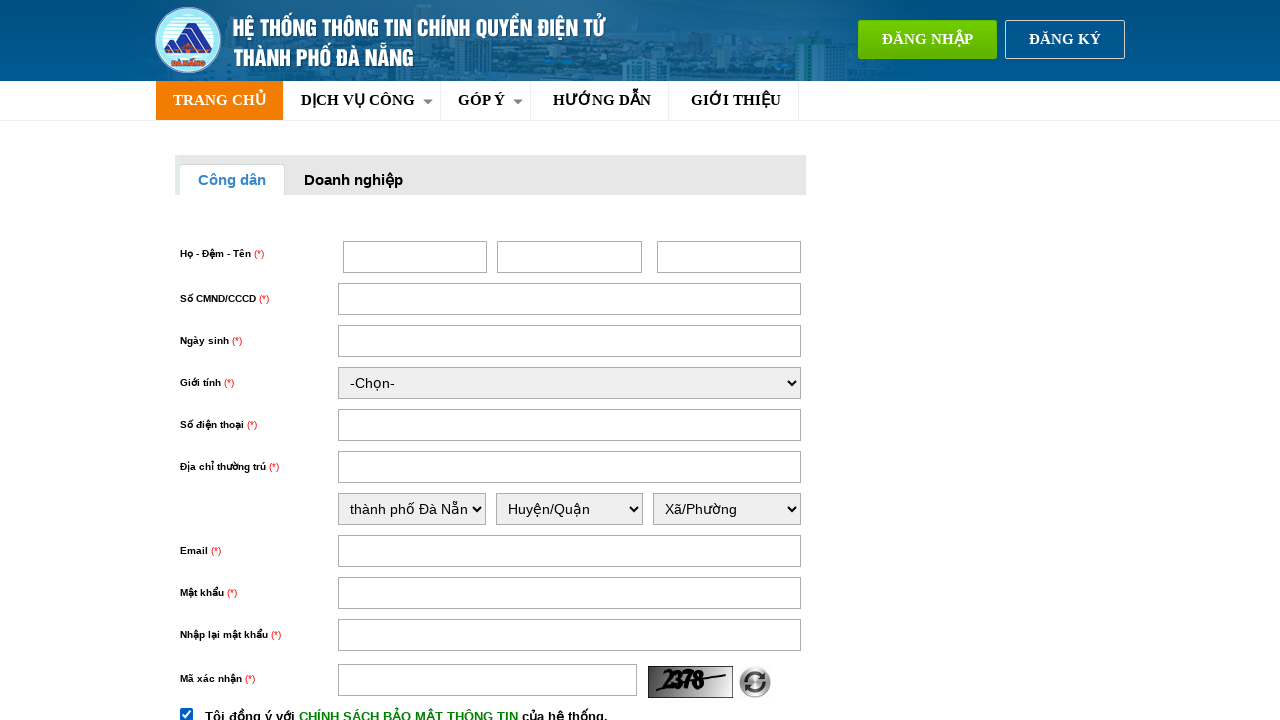

Retrieved computed background color of register button
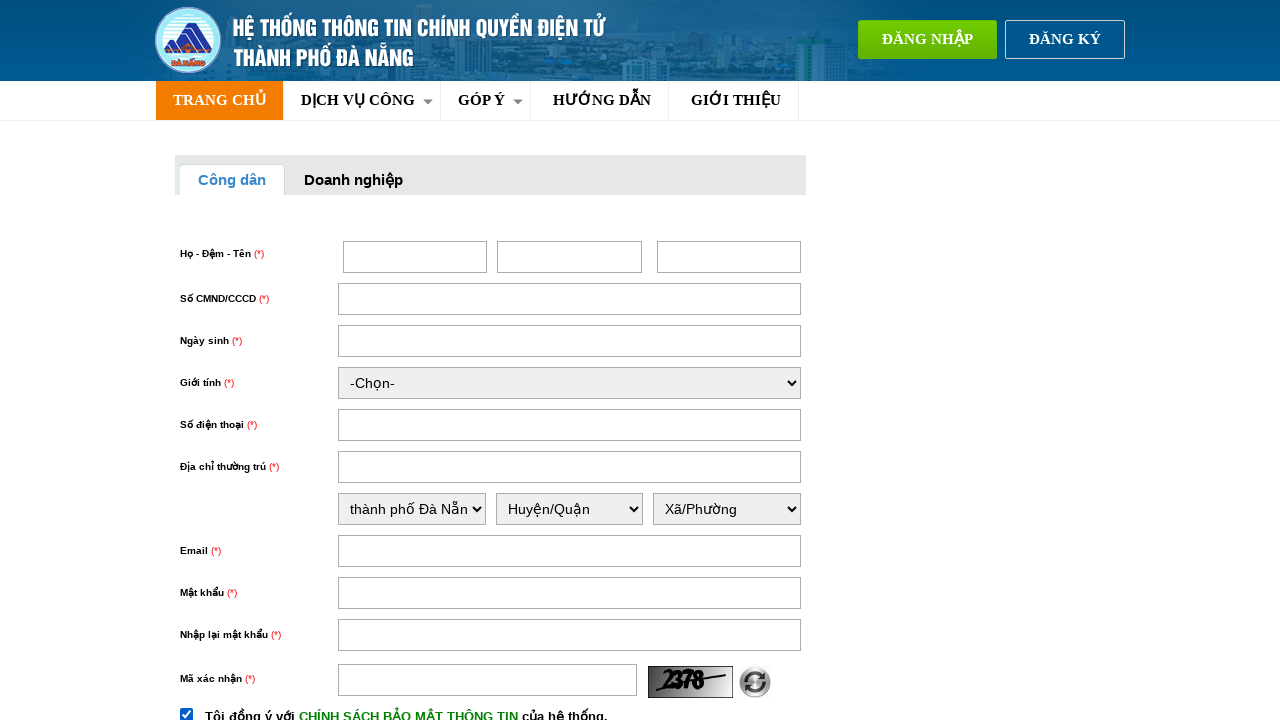

Verified button color changed to rgb(239, 90, 0) - orange
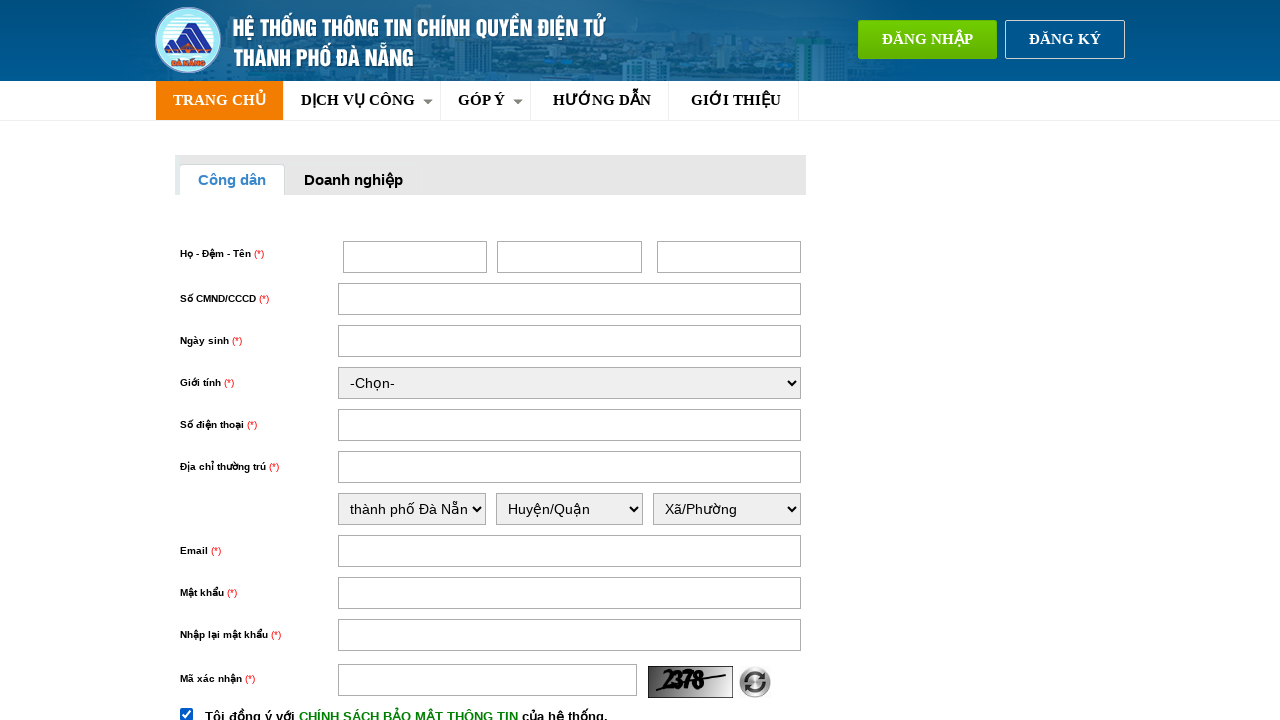

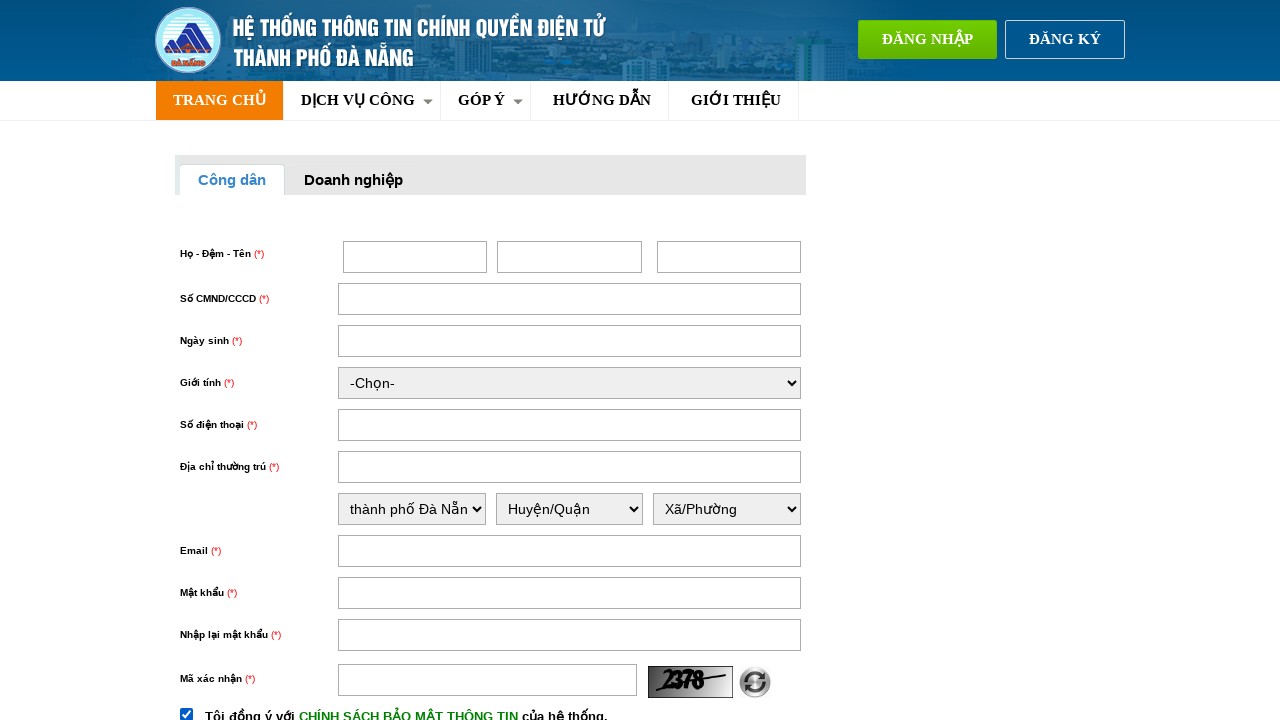